Tests different button click types including double click, right click, and regular click

Starting URL: https://demoqa.com/buttons

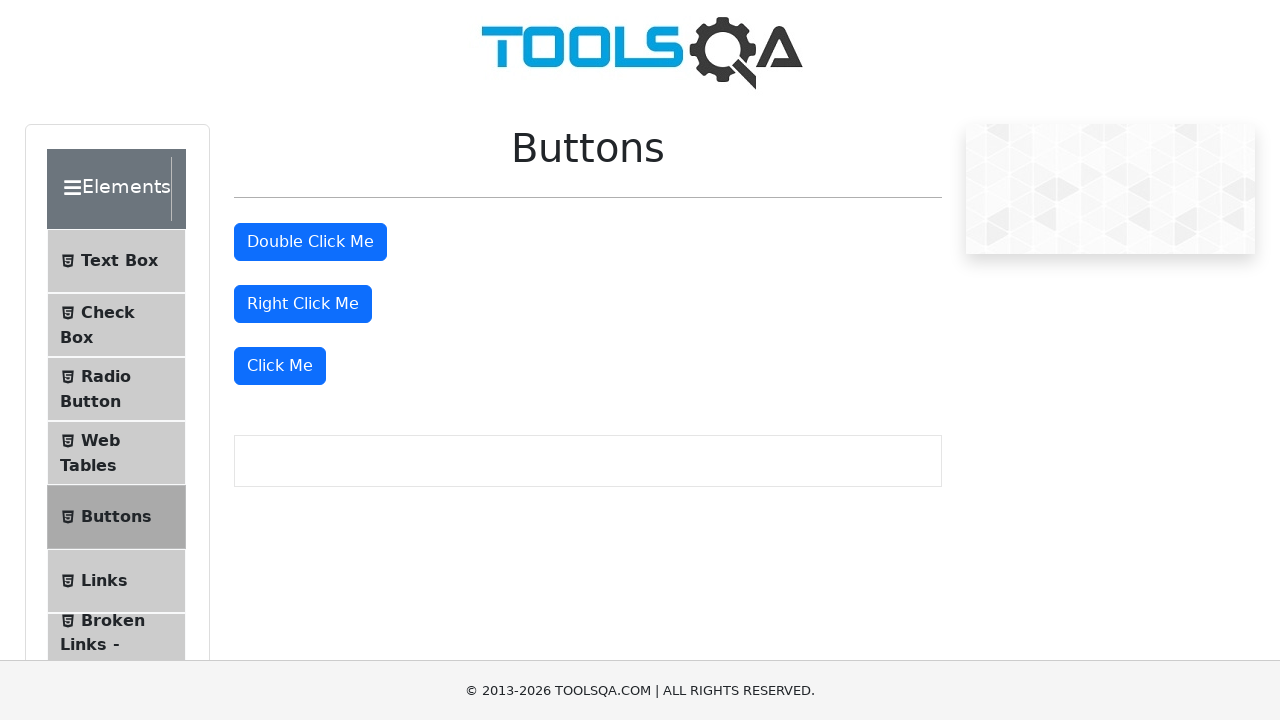

Double clicked the double click button at (310, 242) on #doubleClickBtn
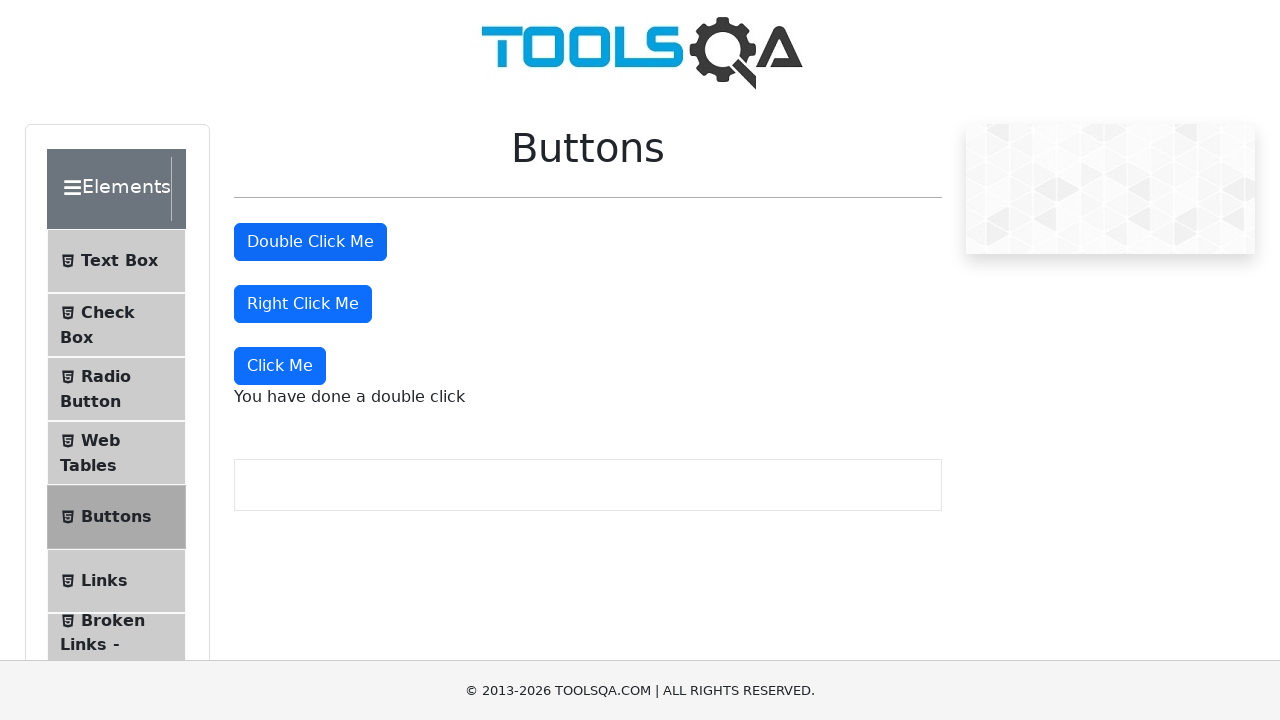

Printed double click button text content
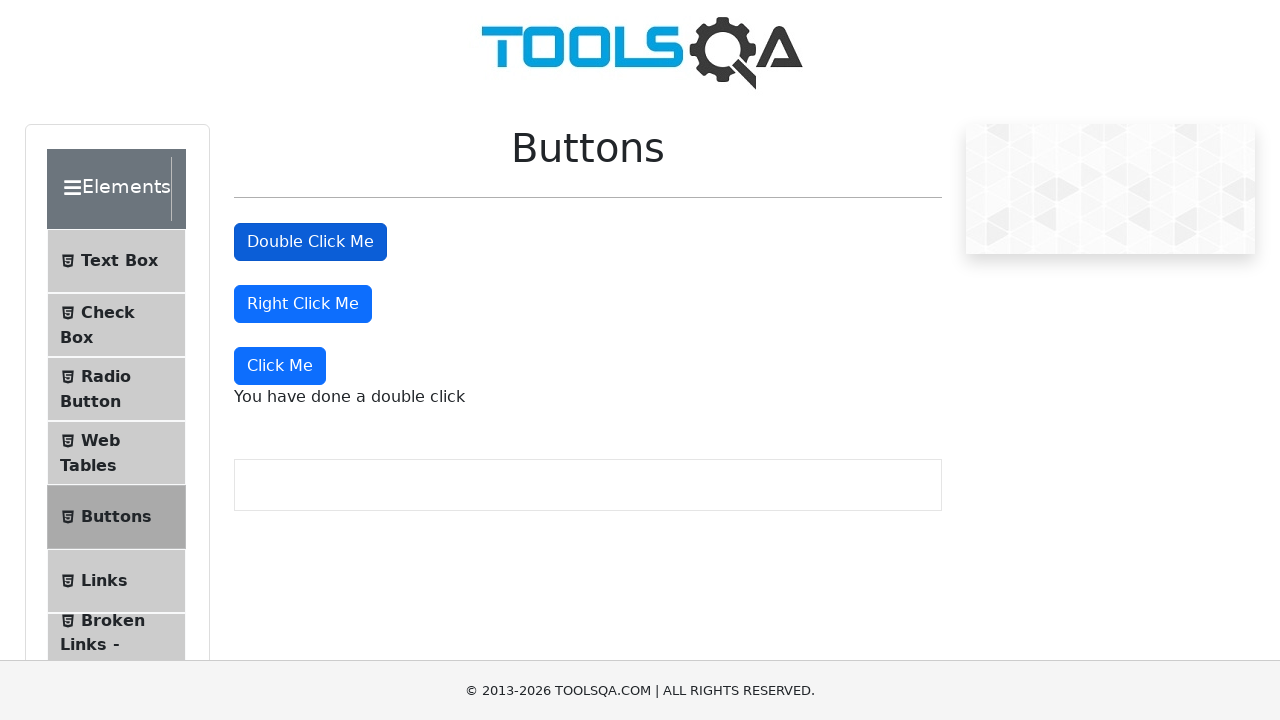

Right clicked the right click button at (303, 304) on #rightClickBtn
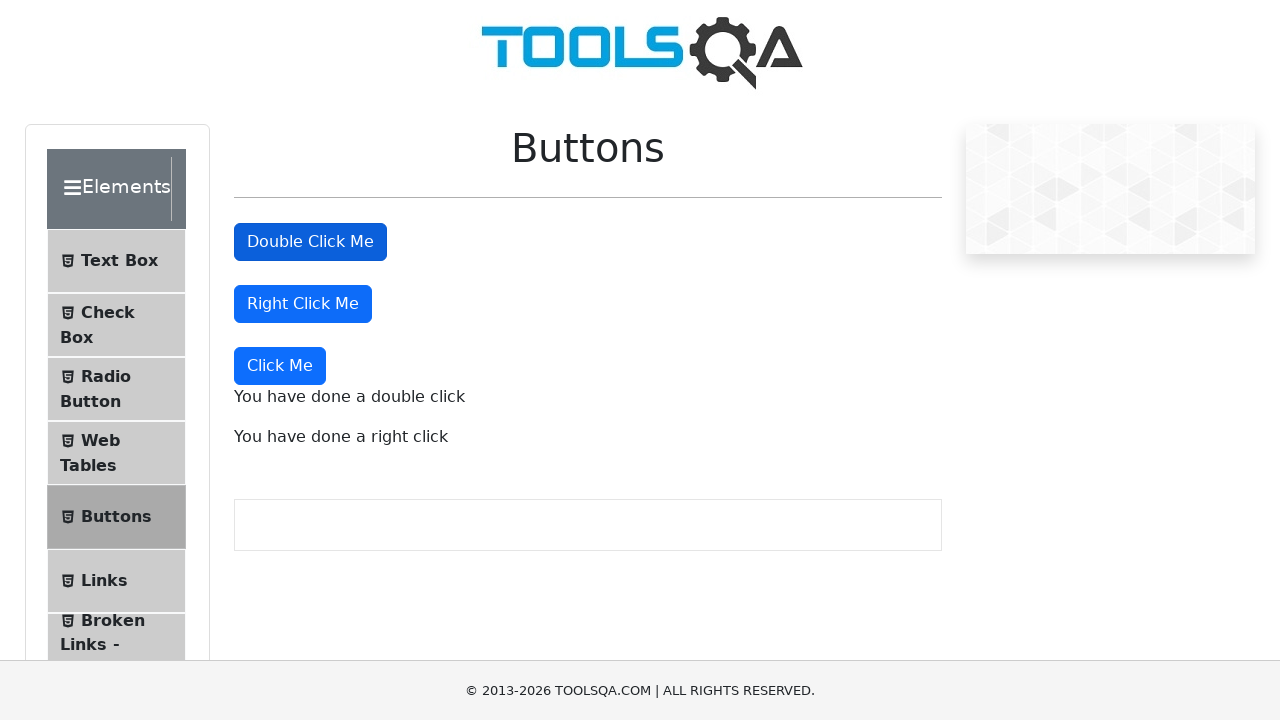

Printed right click button text content
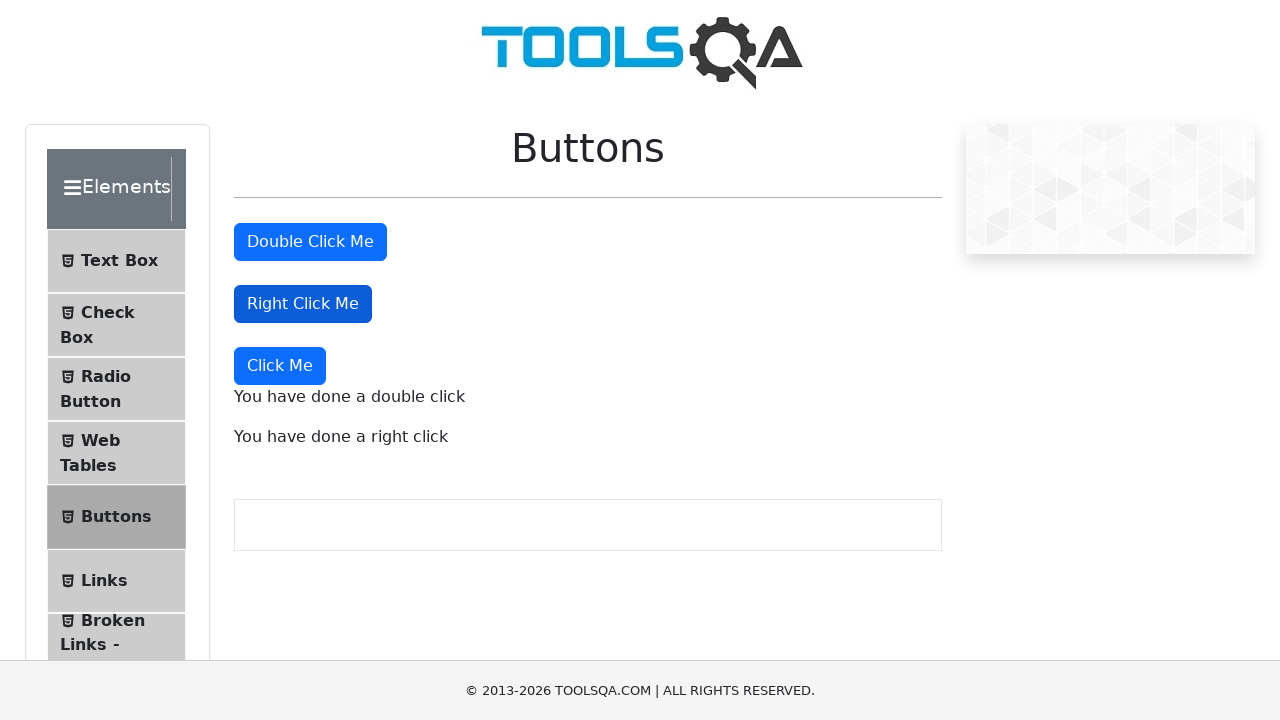

Clicked the 'Click Me' button with regular click at (280, 366) on xpath=//button[text()='Click Me']
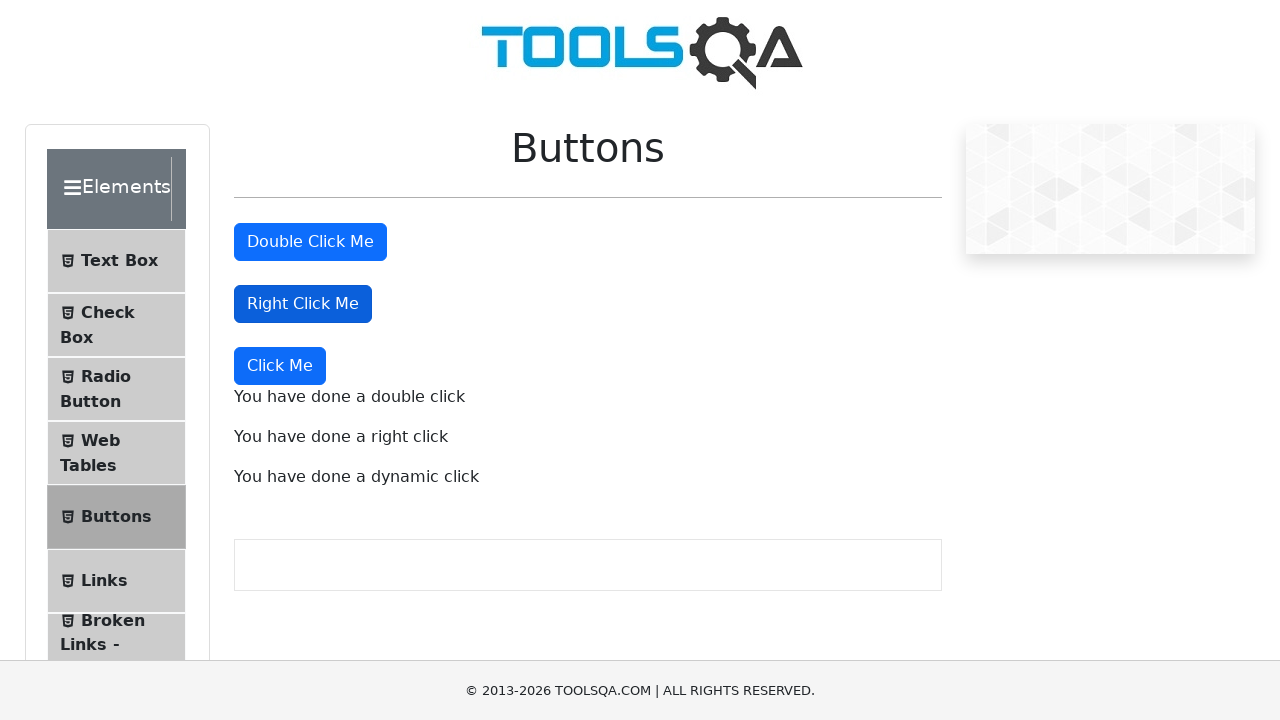

Printed 'Click Me' button text content
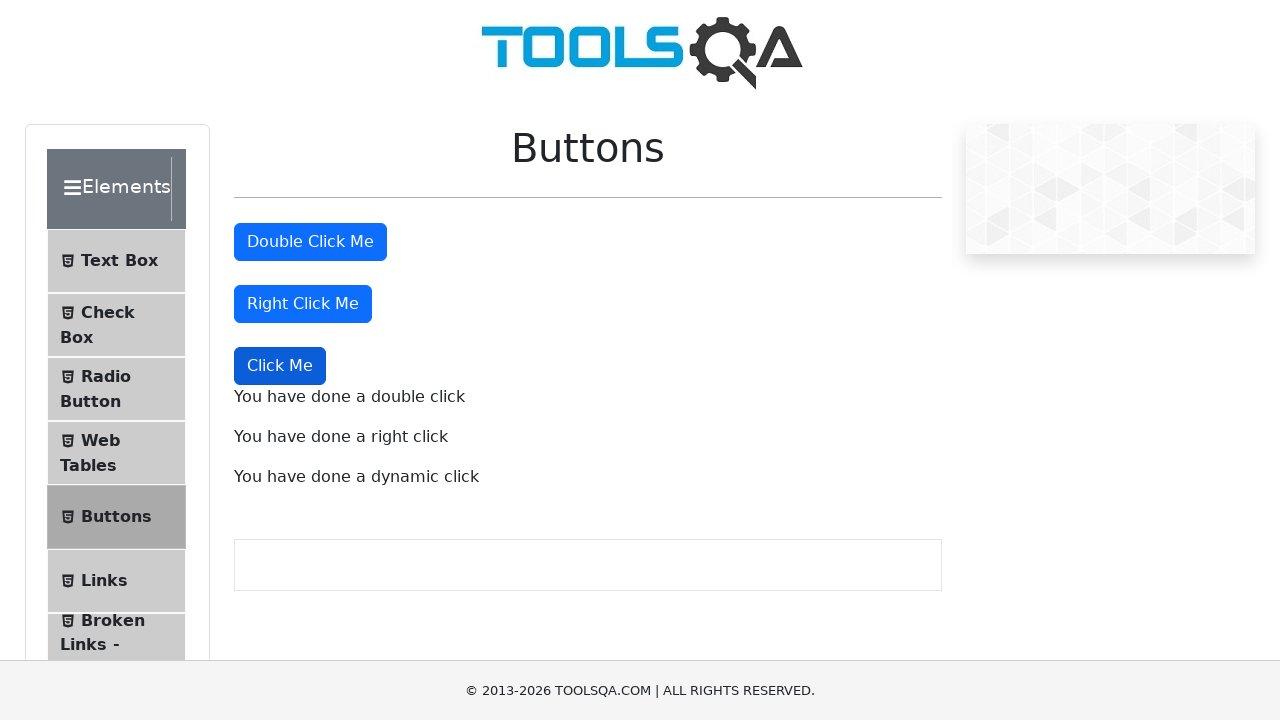

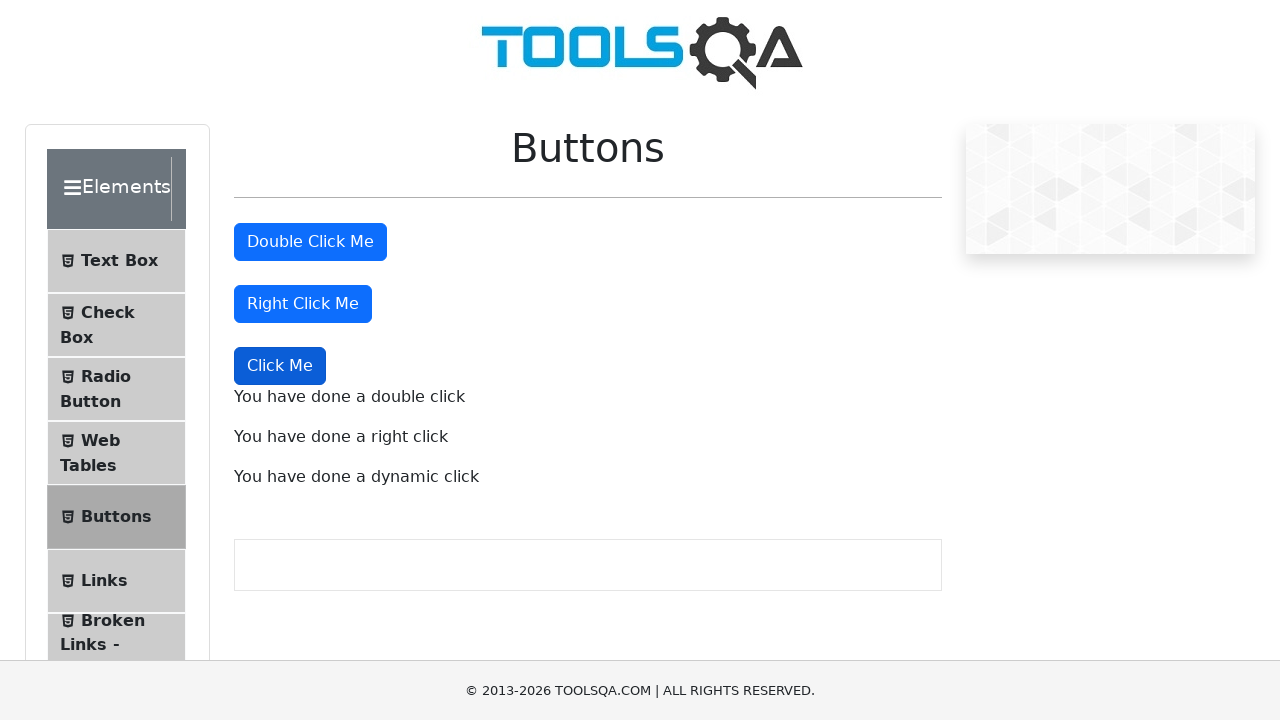